Tests navigation to Contact Us page on VLP website and verifies contact information is displayed

Starting URL: http://www.vlp.com/

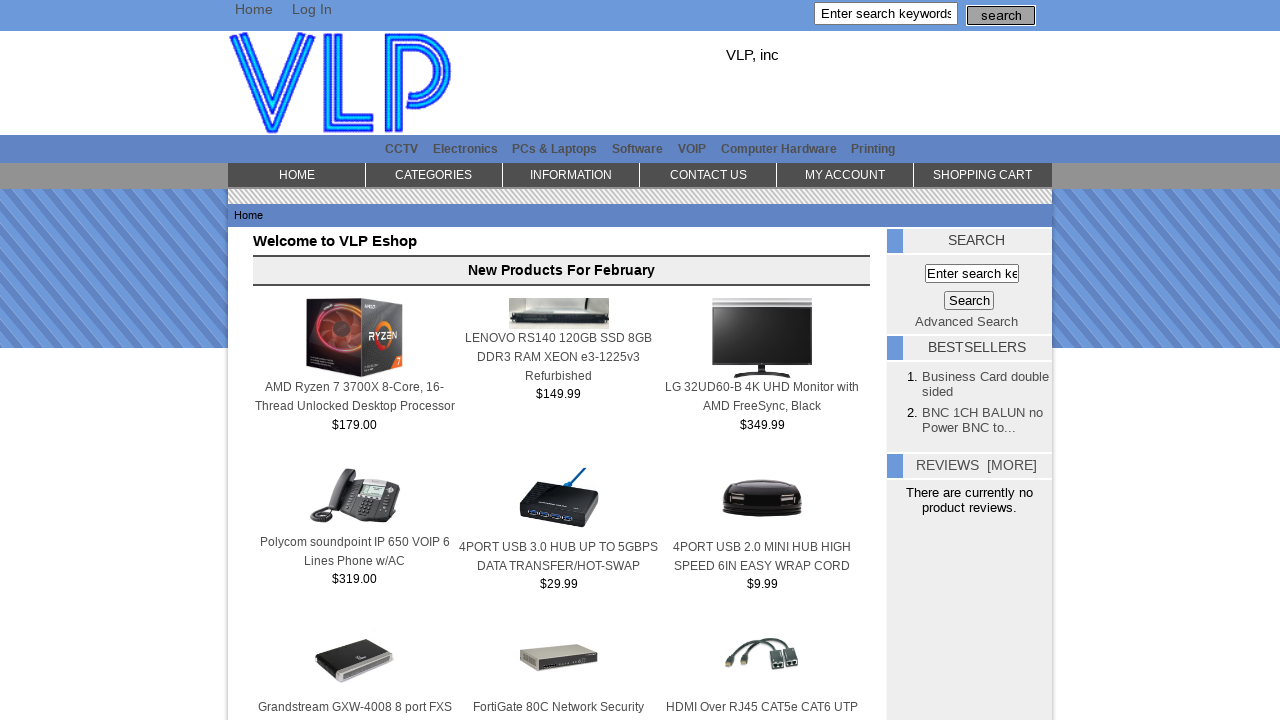

Clicked Contact Us link in navigation at (709, 175) on li >> text=Contact Us
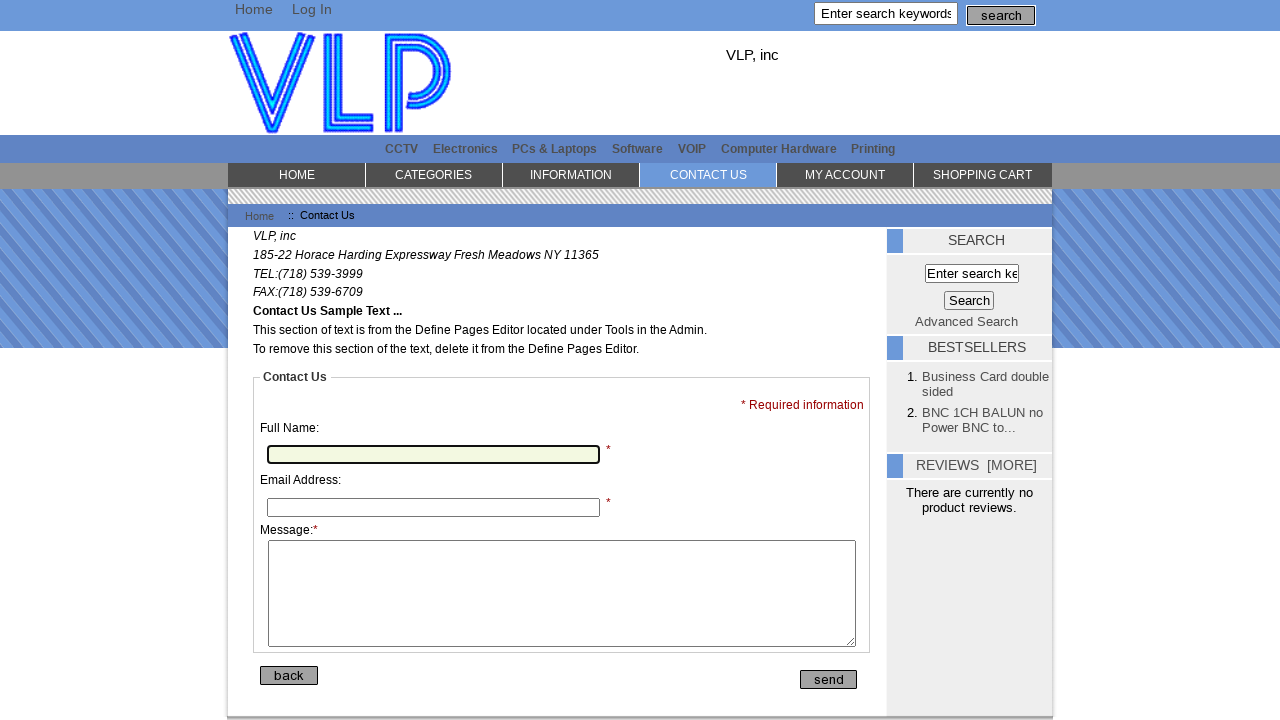

Contact information section loaded successfully
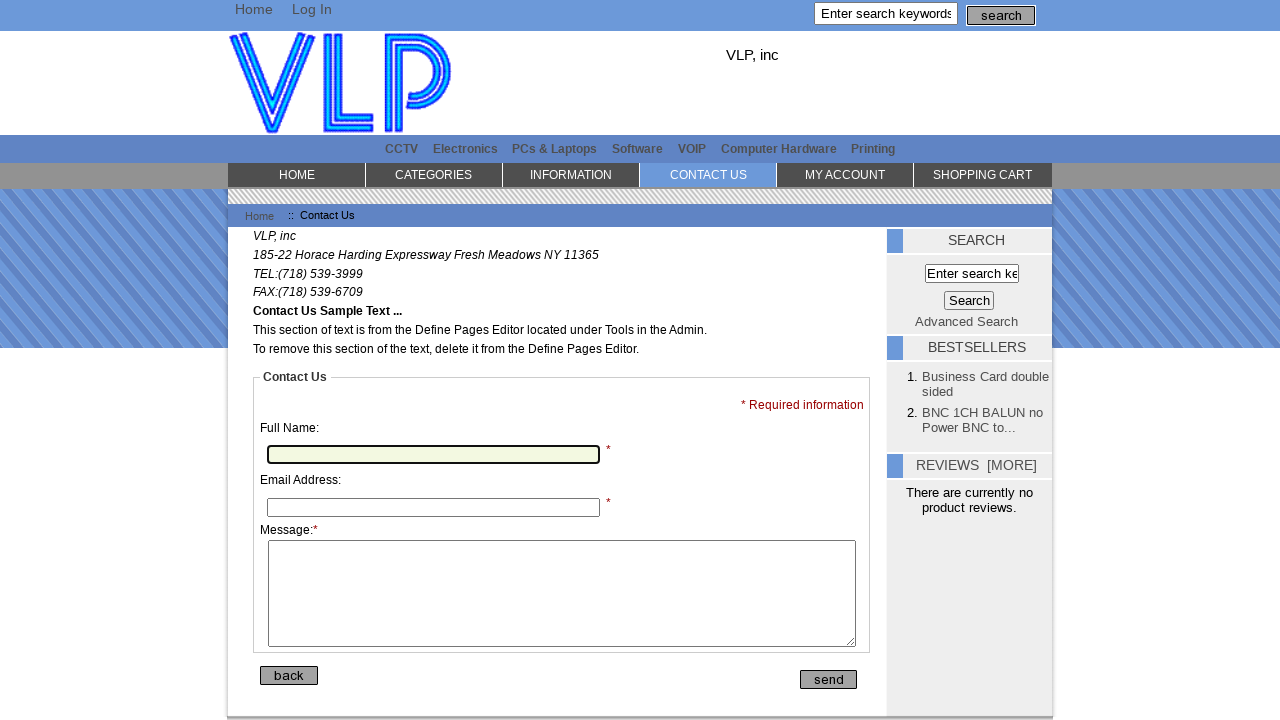

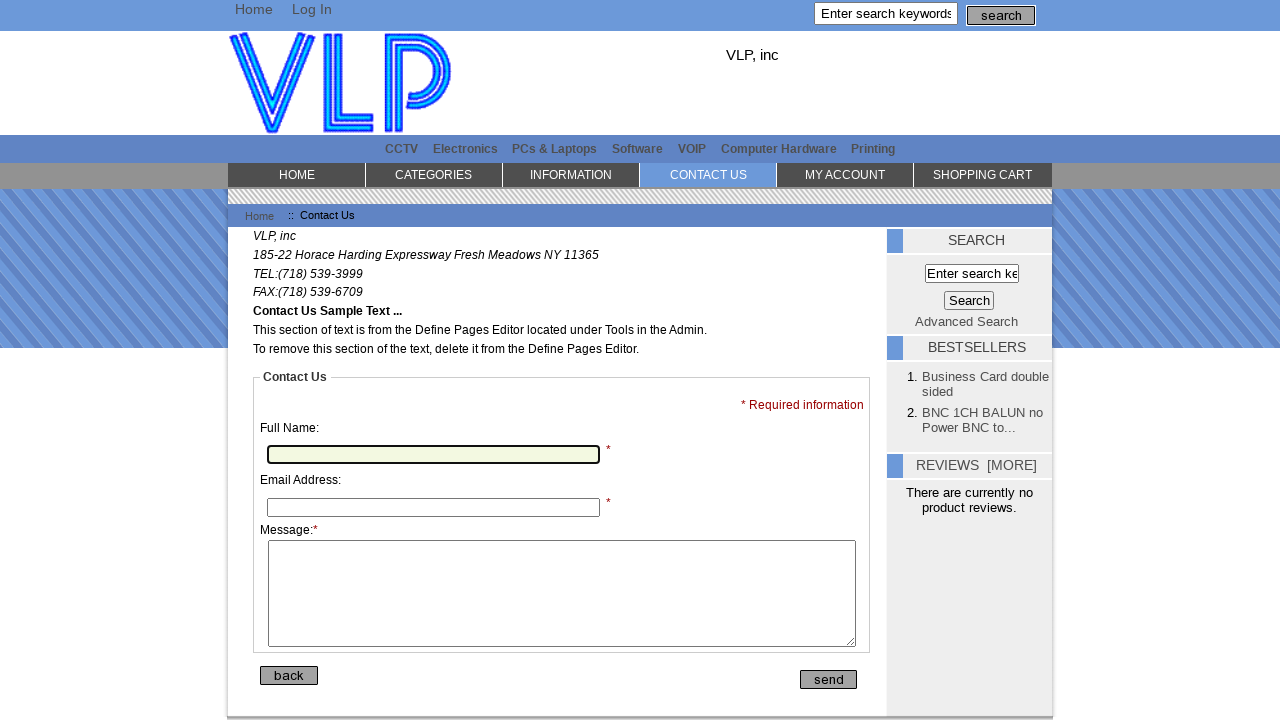